Tests checkbox functionality by clicking a checkbox to select it, verifying it's selected, then clicking again to deselect it and verifying it's deselected. Also counts the number of checkbox options on the page.

Starting URL: https://rahulshettyacademy.com/AutomationPractice/

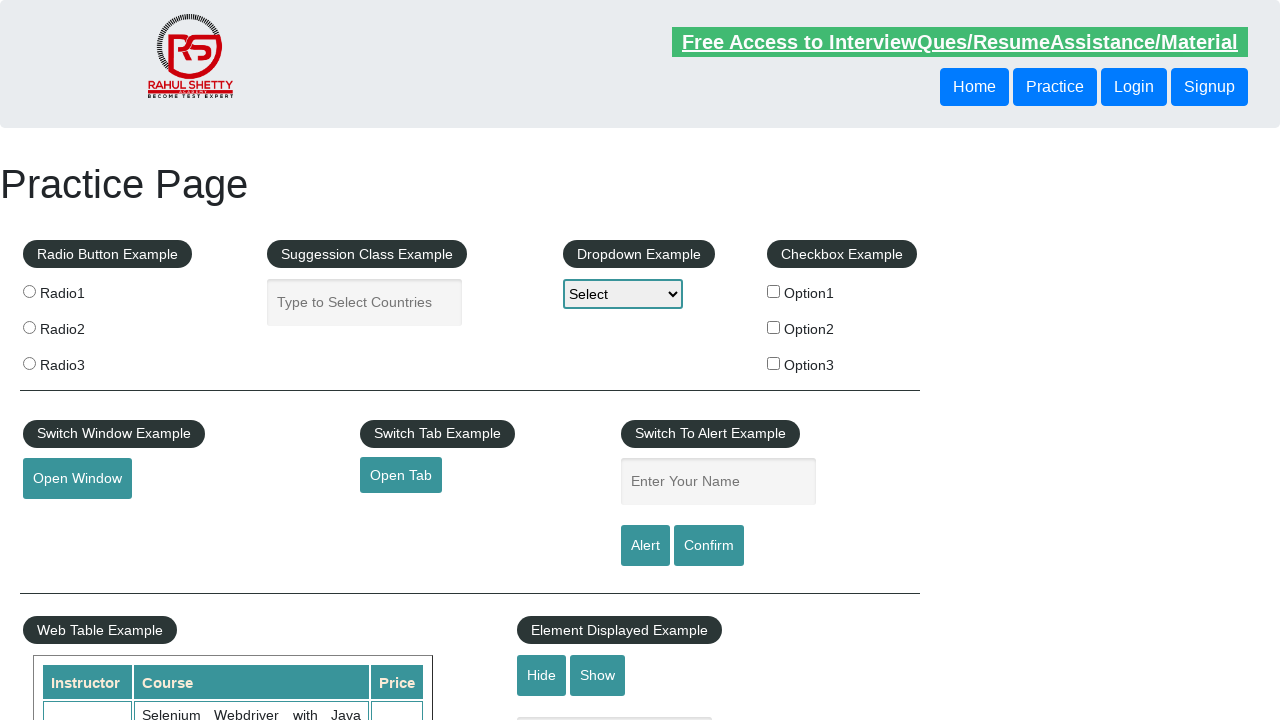

Clicked checkbox option 1 to select it at (774, 291) on #checkBoxOption1
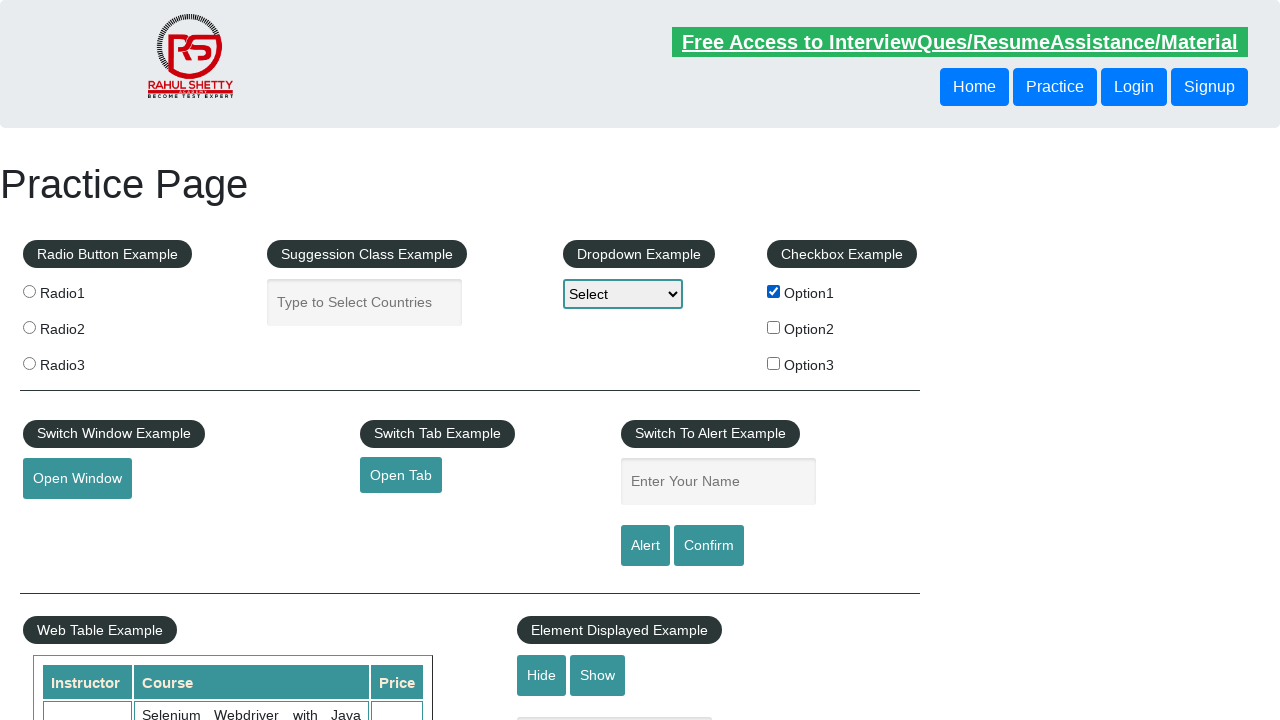

Verified checkbox option 1 is selected
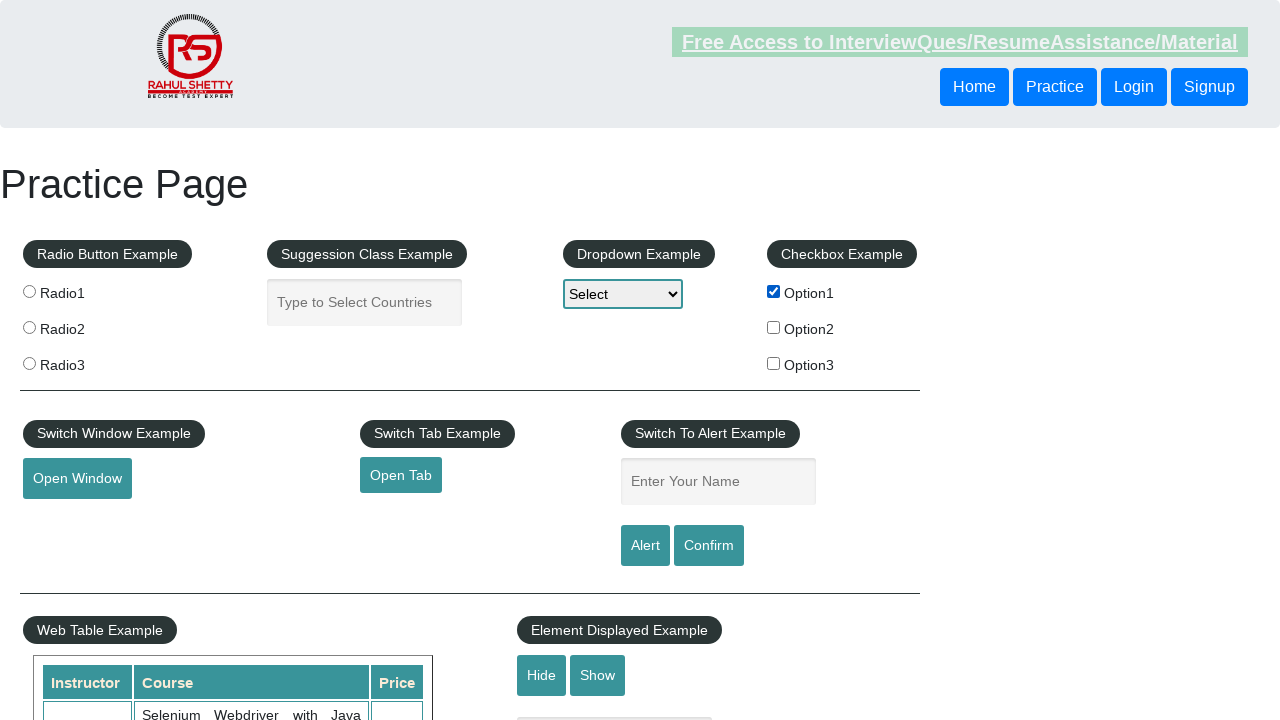

Clicked checkbox option 1 again to deselect it at (774, 291) on #checkBoxOption1
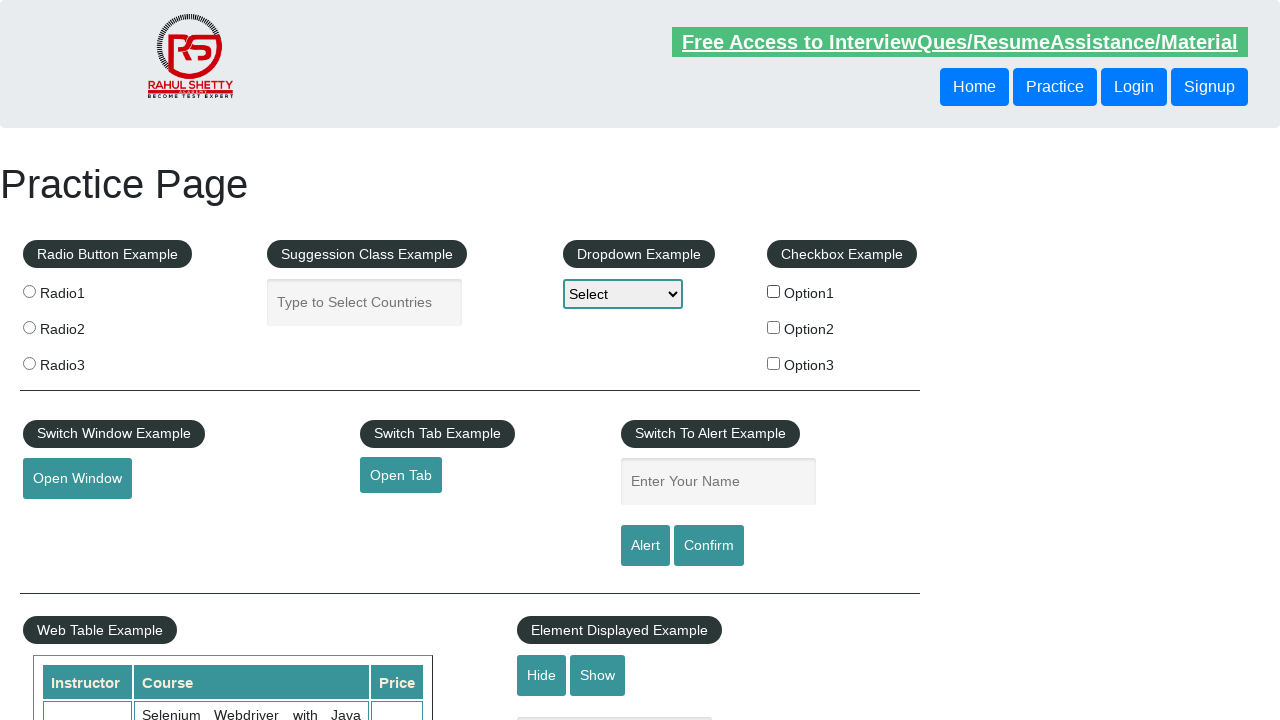

Verified checkbox option 1 is deselected
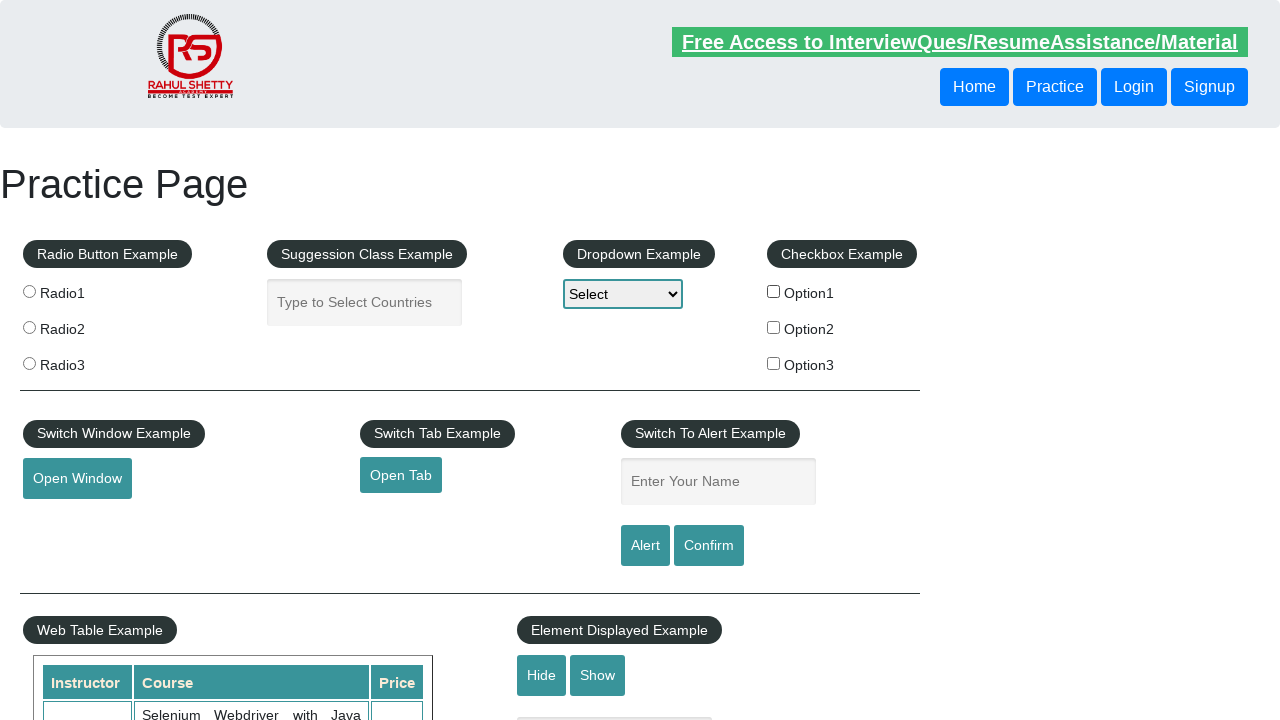

Counted 3 checkbox options on the page
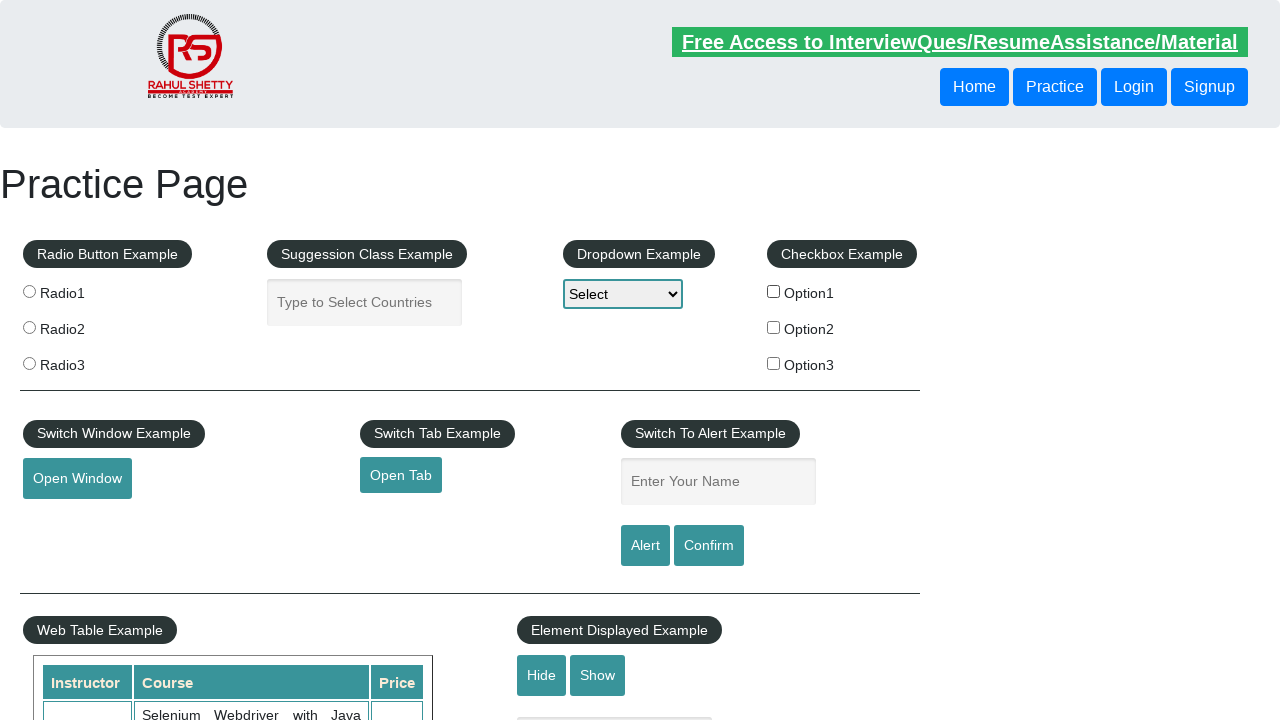

Printed checkbox count: 3
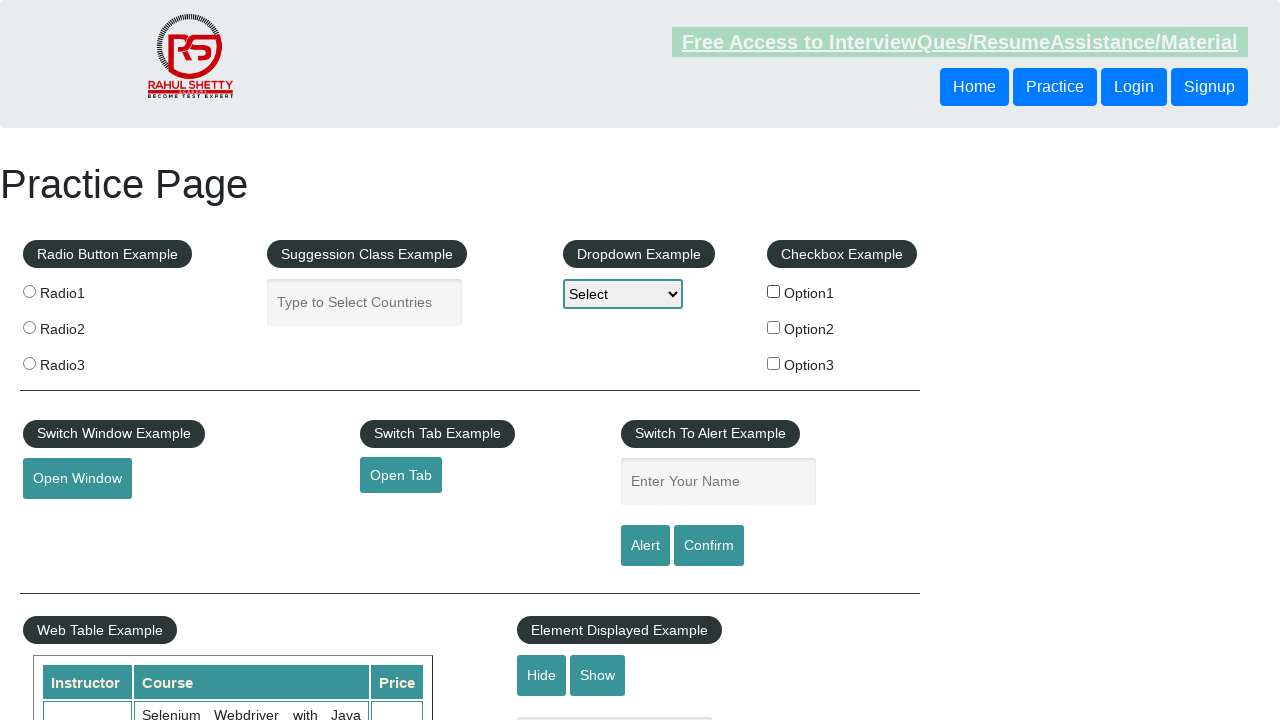

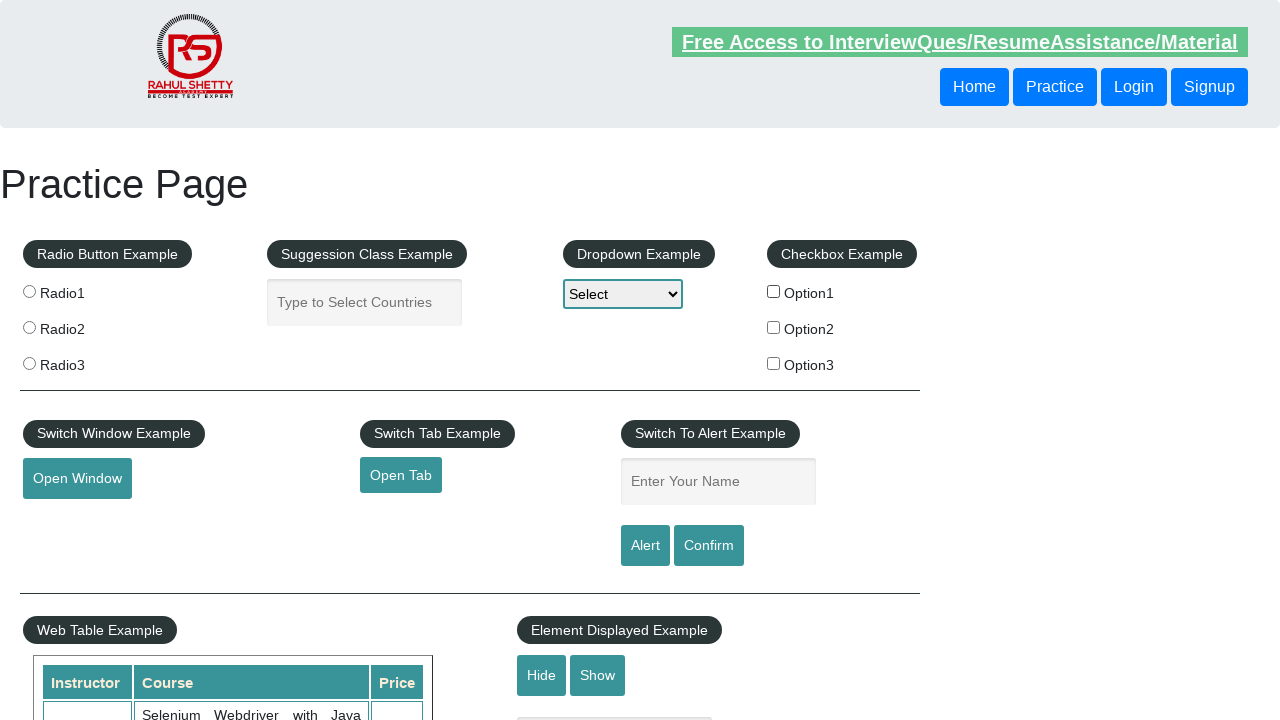